Tests a medical GFR (glomerular filtration rate) calculator by selecting gender, filling in creatinine, age, weight, and height values, then clicking calculate and verifying results

Starting URL: https://13gp.by/%D0%B8%D0%BD%D1%84%D0%BE%D1%80%D0%BC%D0%B0%D1%86%D0%B8%D1%8F/%D0%BC%D0%B5%D0%B4%D0%B8%D1%86%D0%B8%D0%BD%D1%81%D0%BA%D0%B8%D0%B5-%D0%BA%D0%B0%D0%BB%D1%8C%D0%BA%D1%83%D0%BB%D1%8F%D1%82%D0%BE%D1%80%D1%8B/%D1%80%D0%B0%D1%81%D1%87%D0%B5%D1%82-%D1%81%D0%BA%D0%BE%D1%80%D0%BE%D1%81%D1%82%D0%B8-%D0%BA%D0%BB%D1%83%D0%B1%D0%BE%D1%87%D0%BA%D0%BE%D0%B2%D0%BE%D0%B9-%D1%84%D0%B8%D0%BB%D1%8C%D1%82%D1%80%D0%B0%D1%86%D0%B8%D0%B8-%D1%81%D0%BA%D1%84

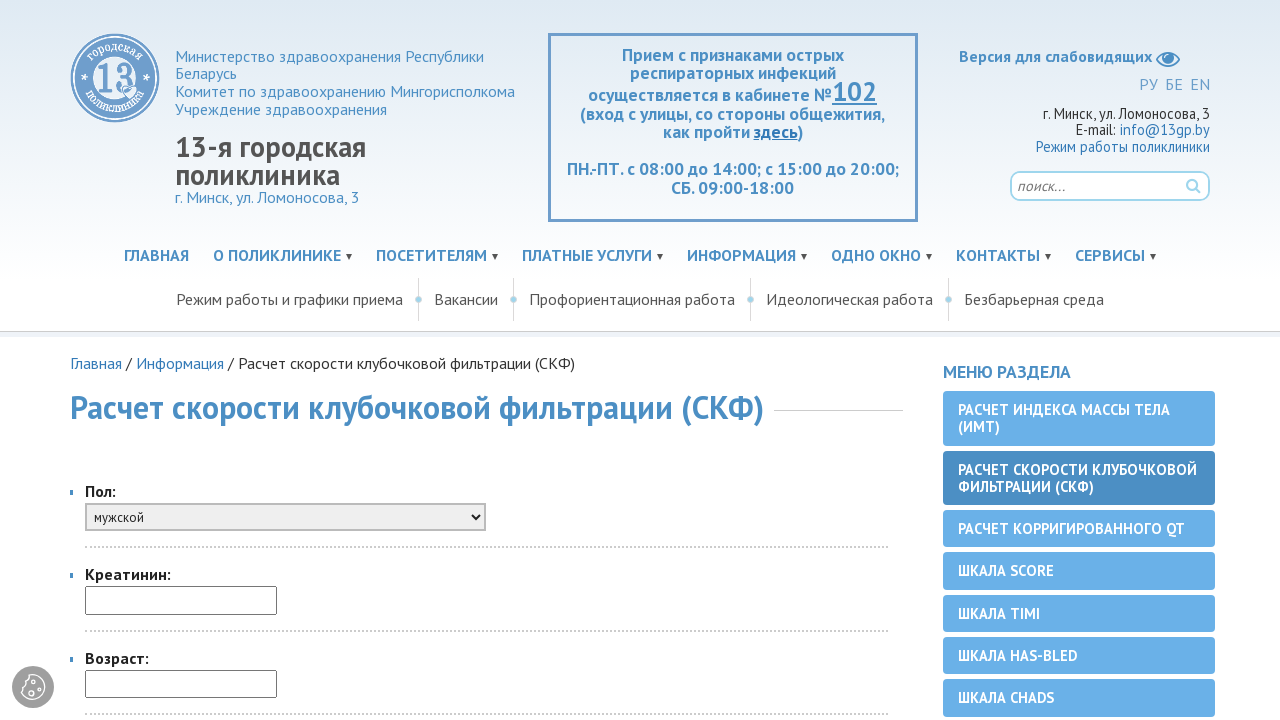

Selected female gender from dropdown on #oSex
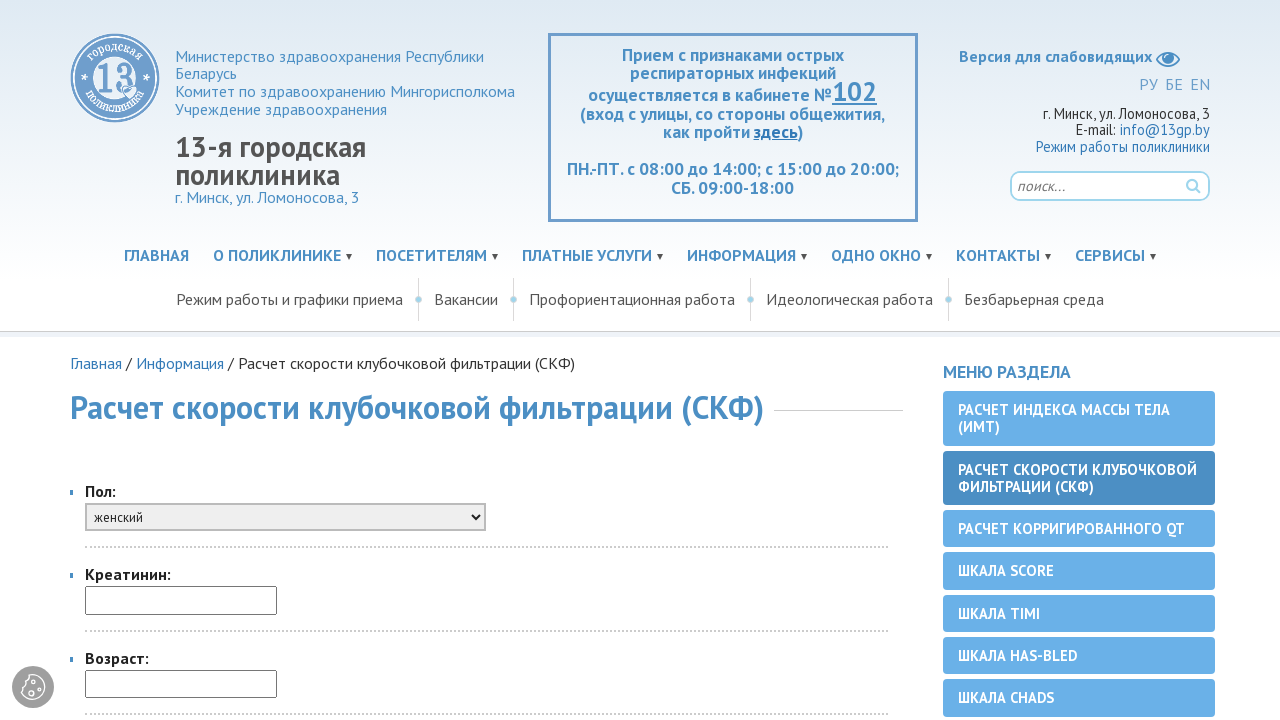

Filled creatinine field with value 80 on #oCr
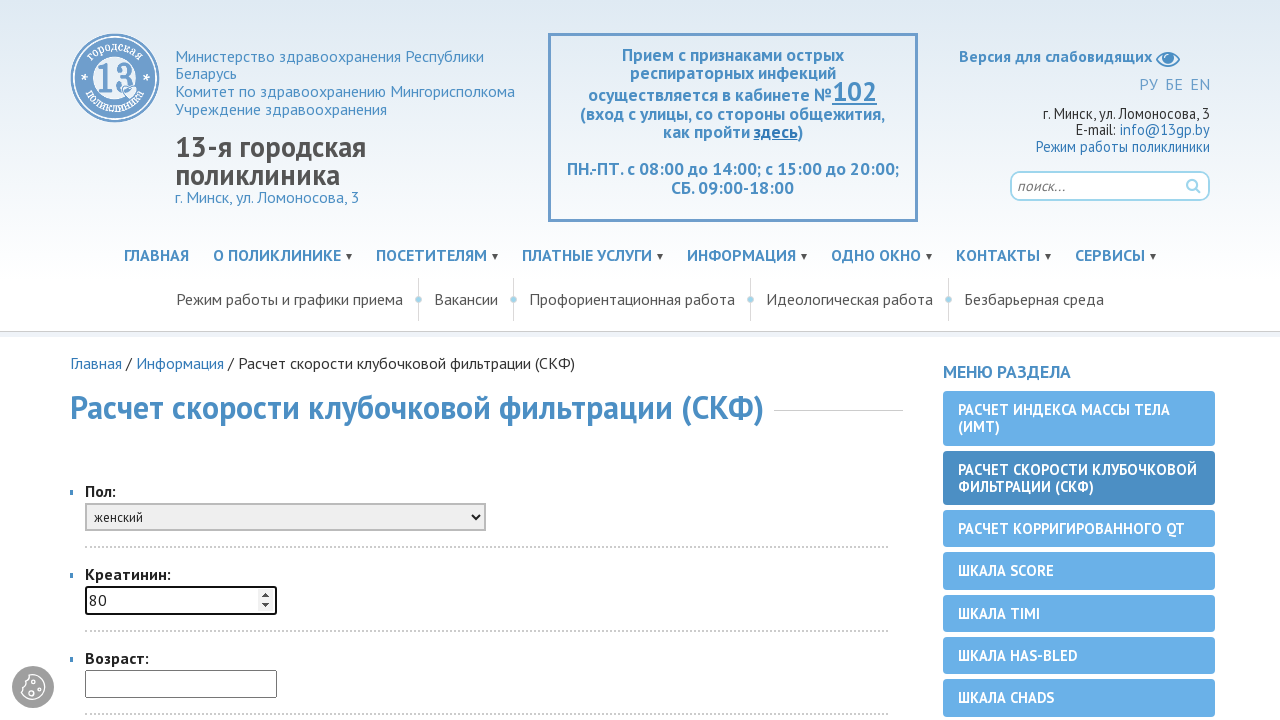

Filled age field with value 38 on #oAge
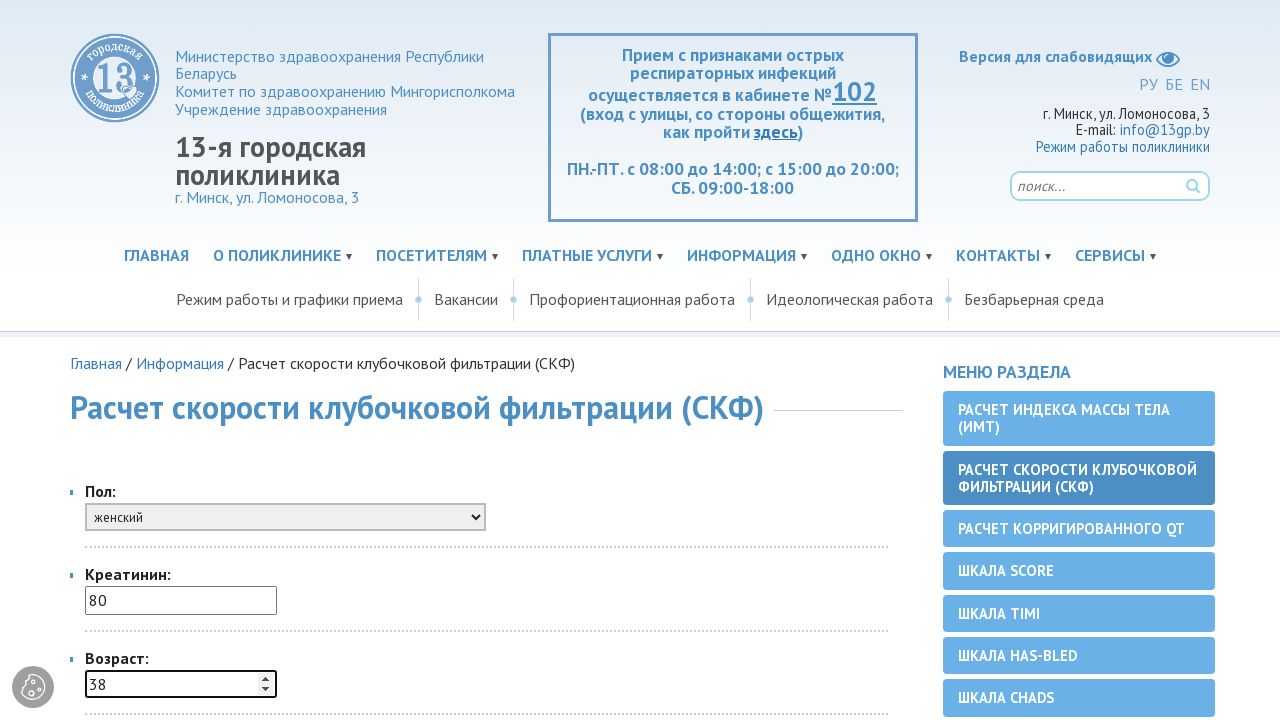

Filled weight field with value 55 on #oWeight
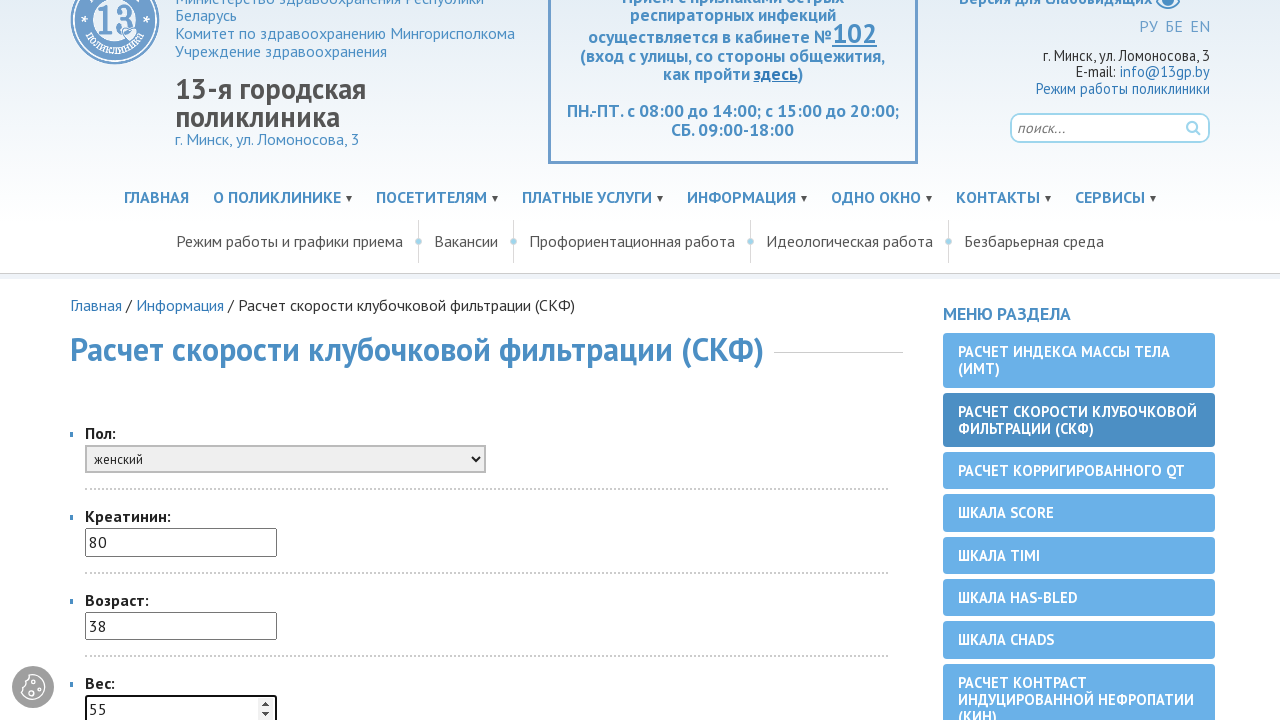

Filled height field with value 163 on #oHeight
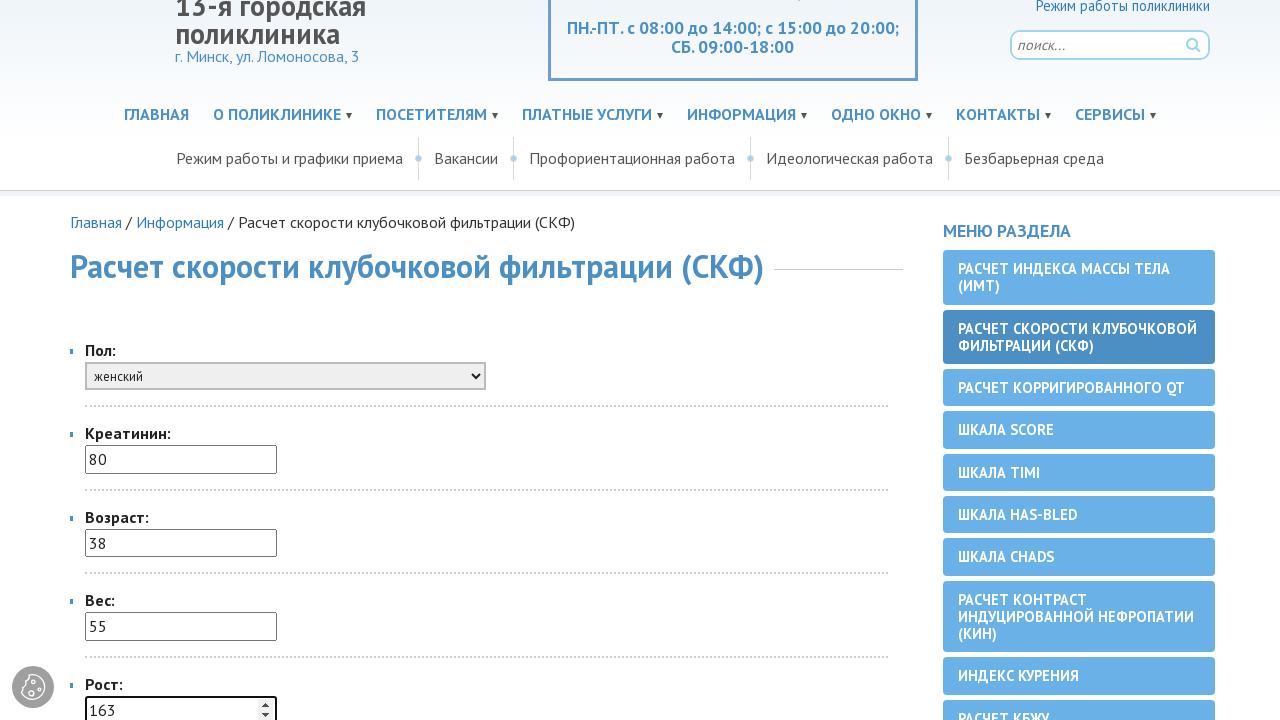

Clicked calculate button to compute GFR at (132, 360) on input[type='button']
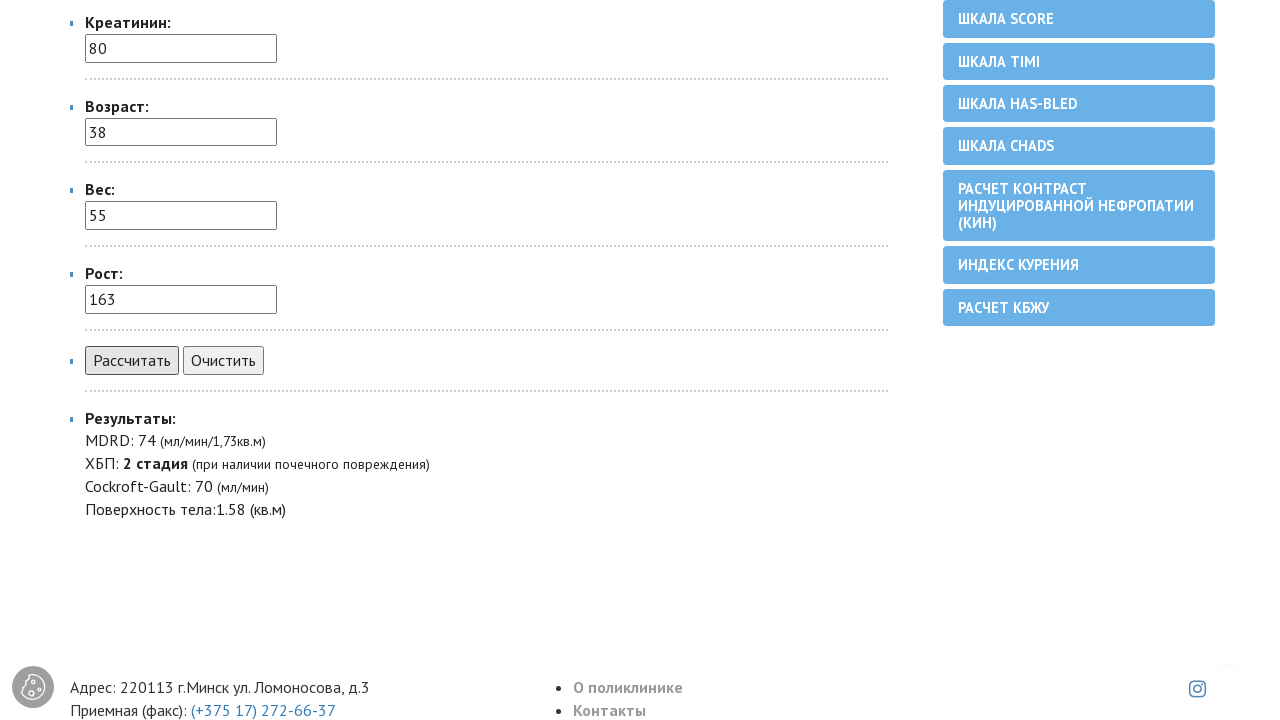

GFR calculation results loaded successfully
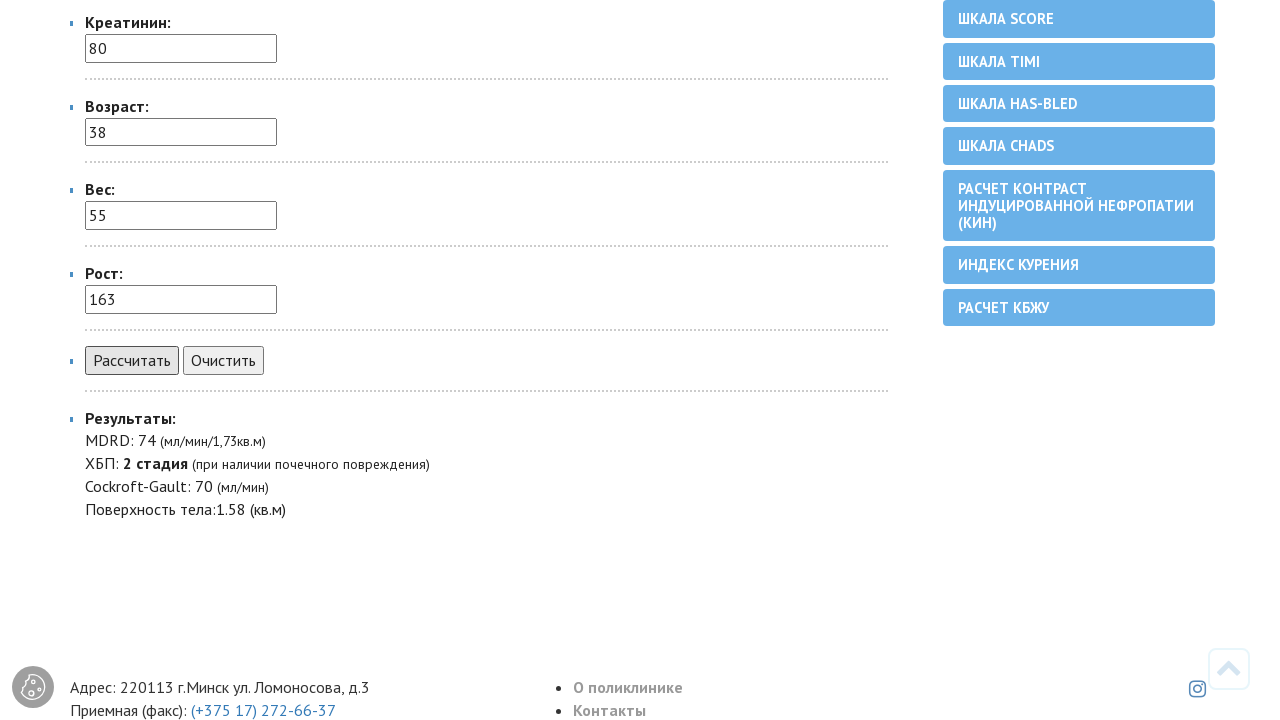

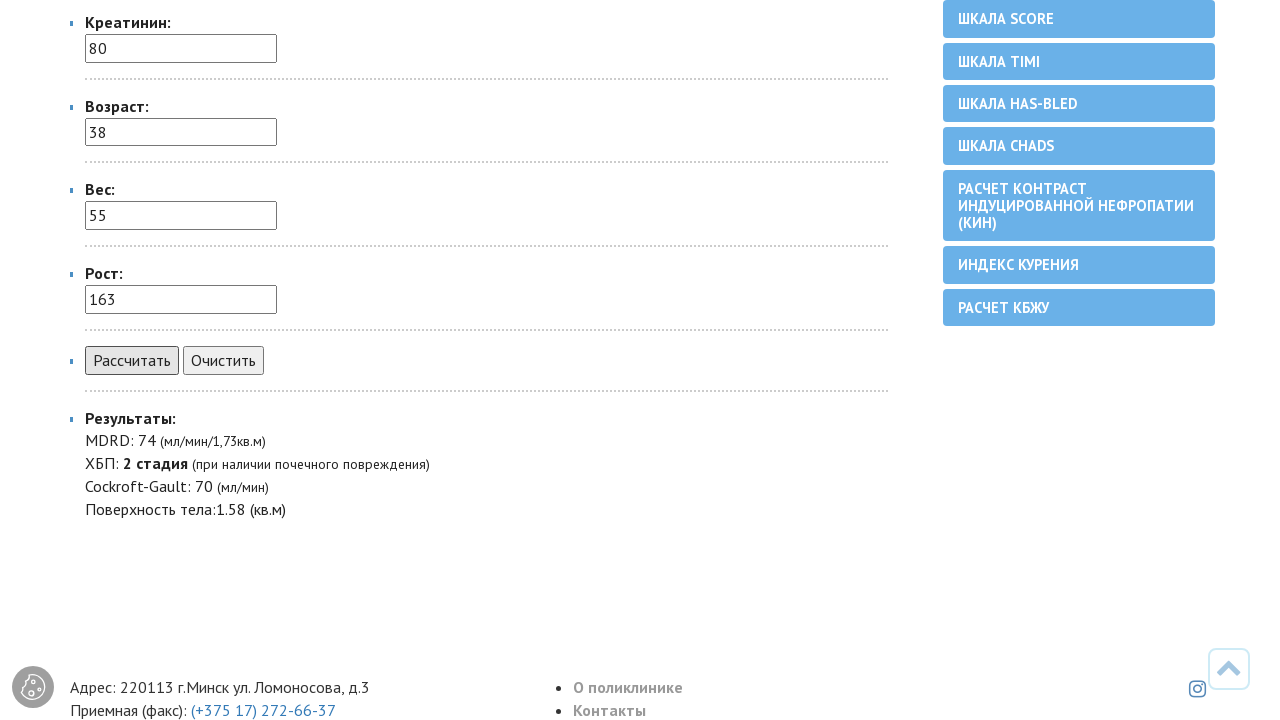